Tests infinite scrolling on the Google Play Store top movies page by repeatedly scrolling to the bottom until no more content loads

Starting URL: https://play.google.com/store/movies/top

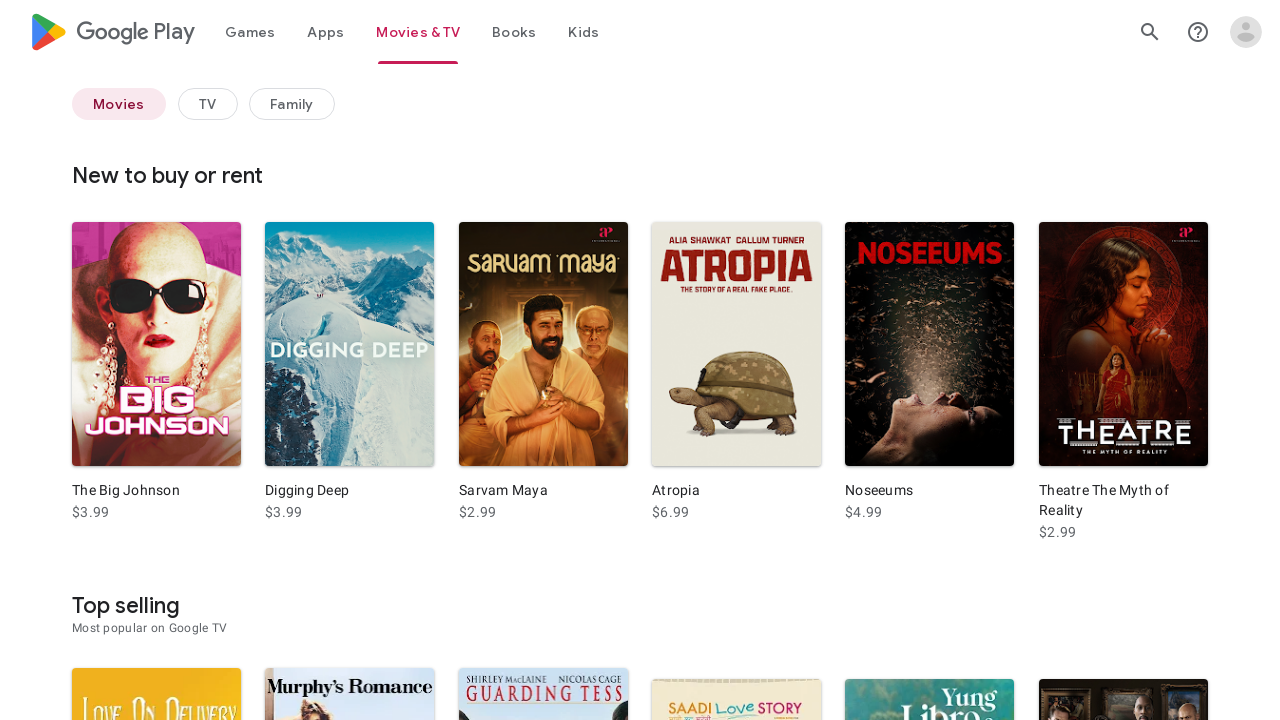

Retrieved initial document height
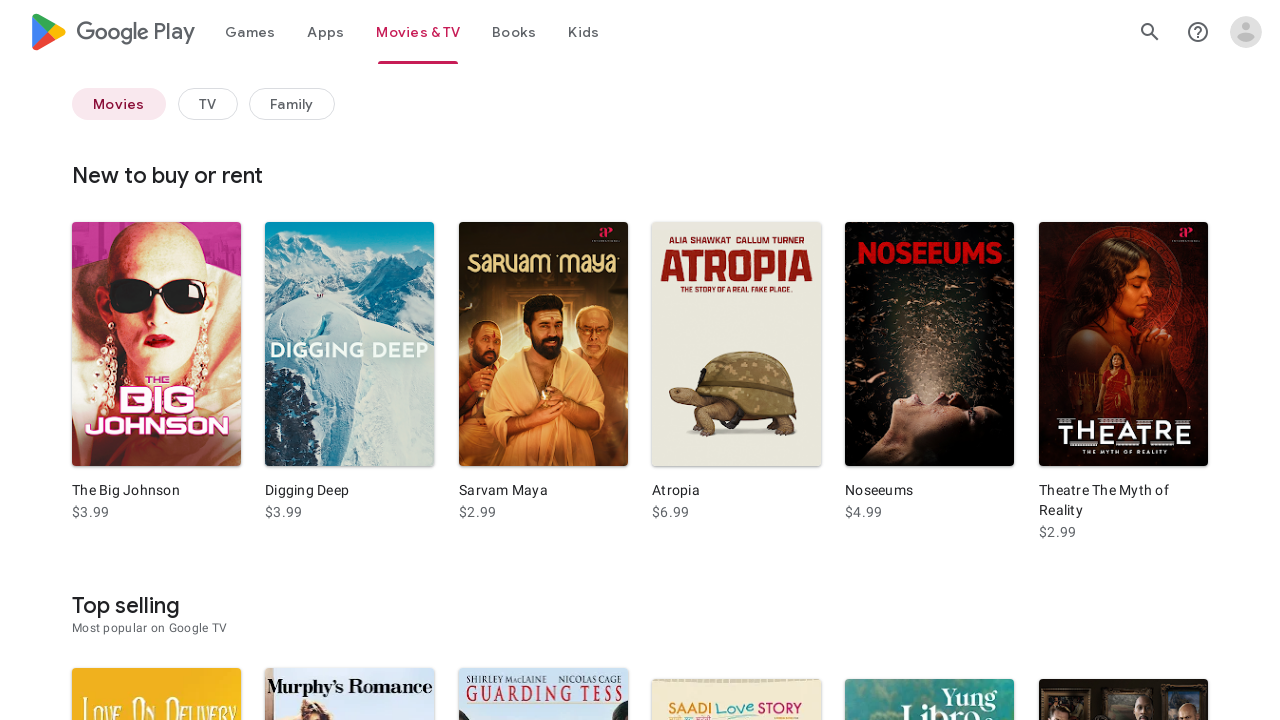

Scrolled to bottom of page (iteration 1)
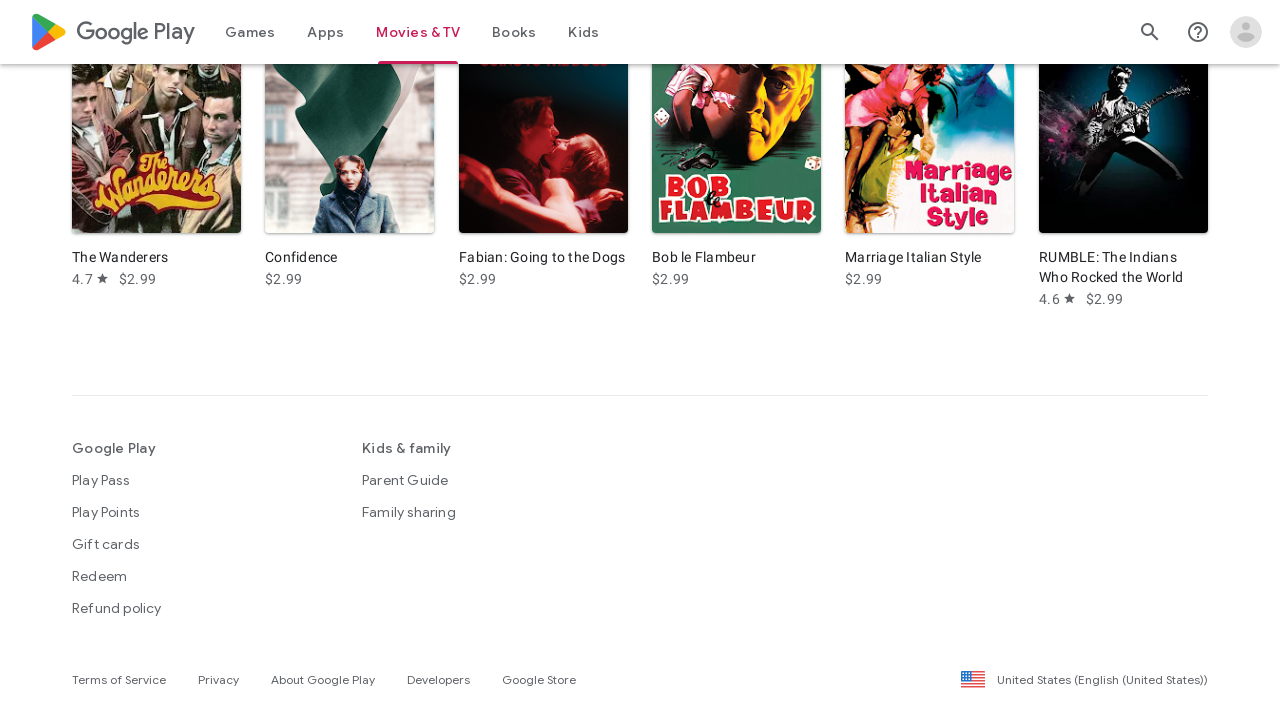

Waited 2 seconds for new content to load
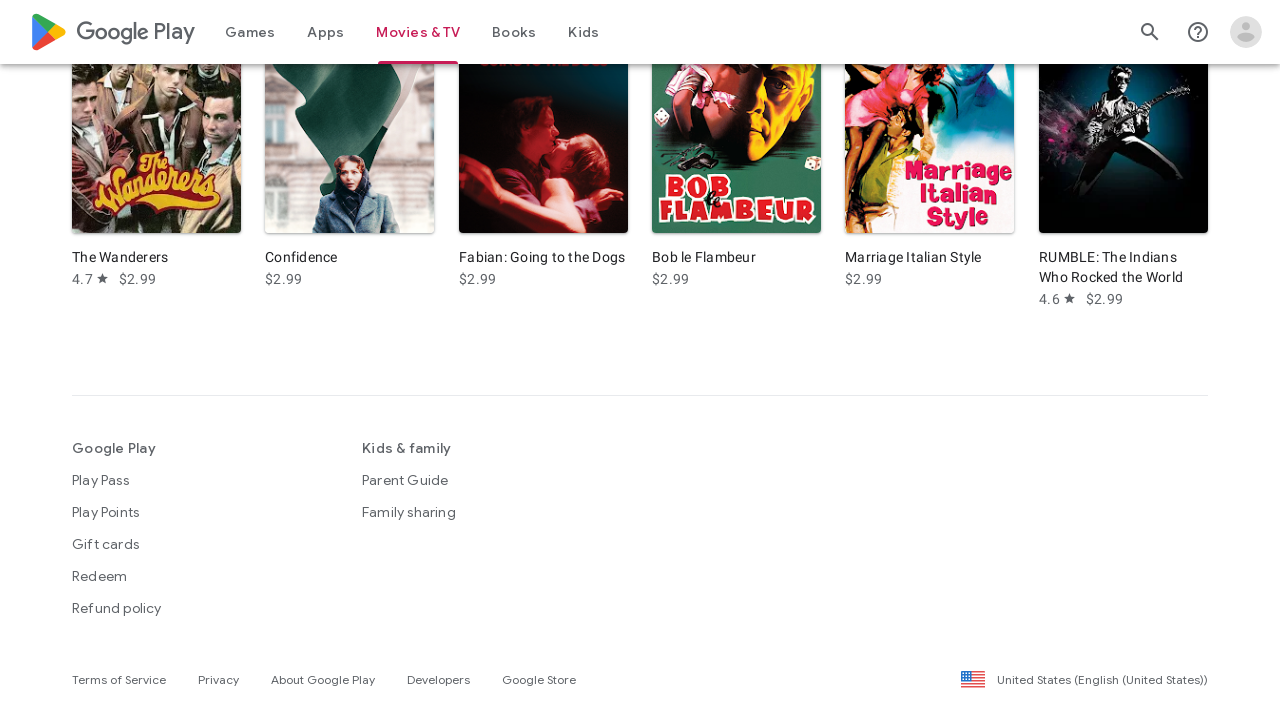

Retrieved current document height
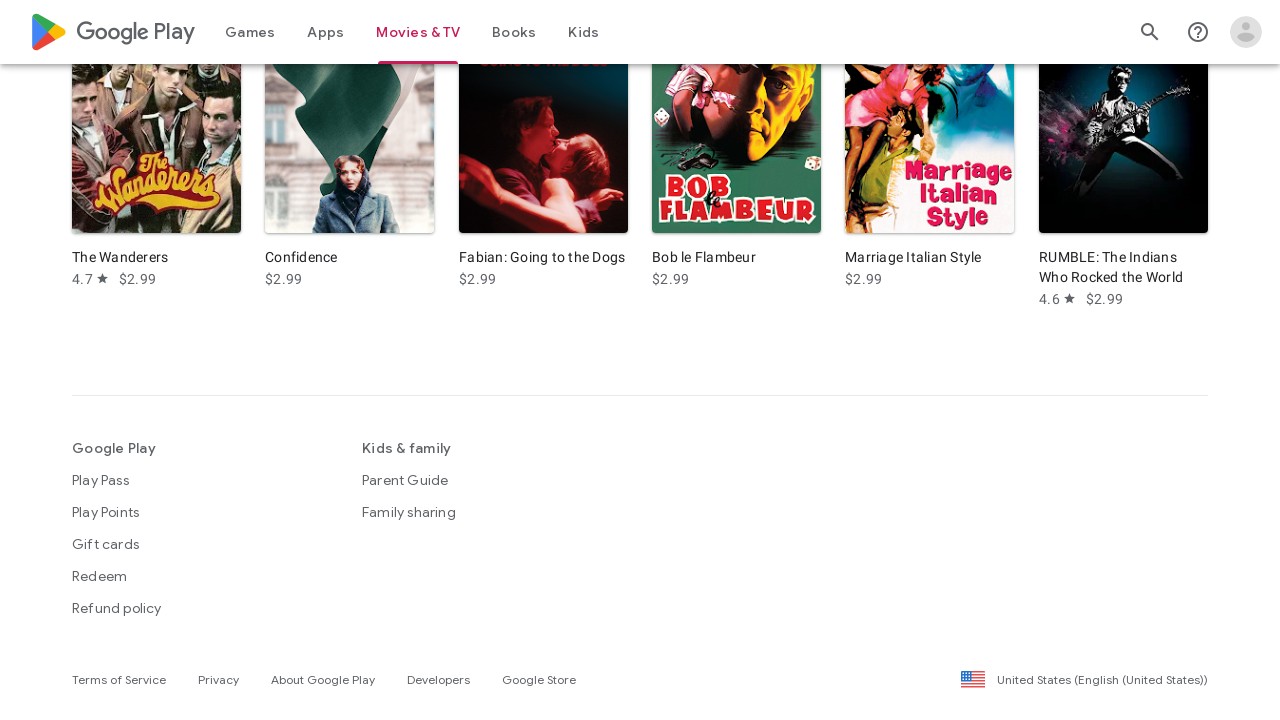

No new content loaded - reached end of infinite scroll
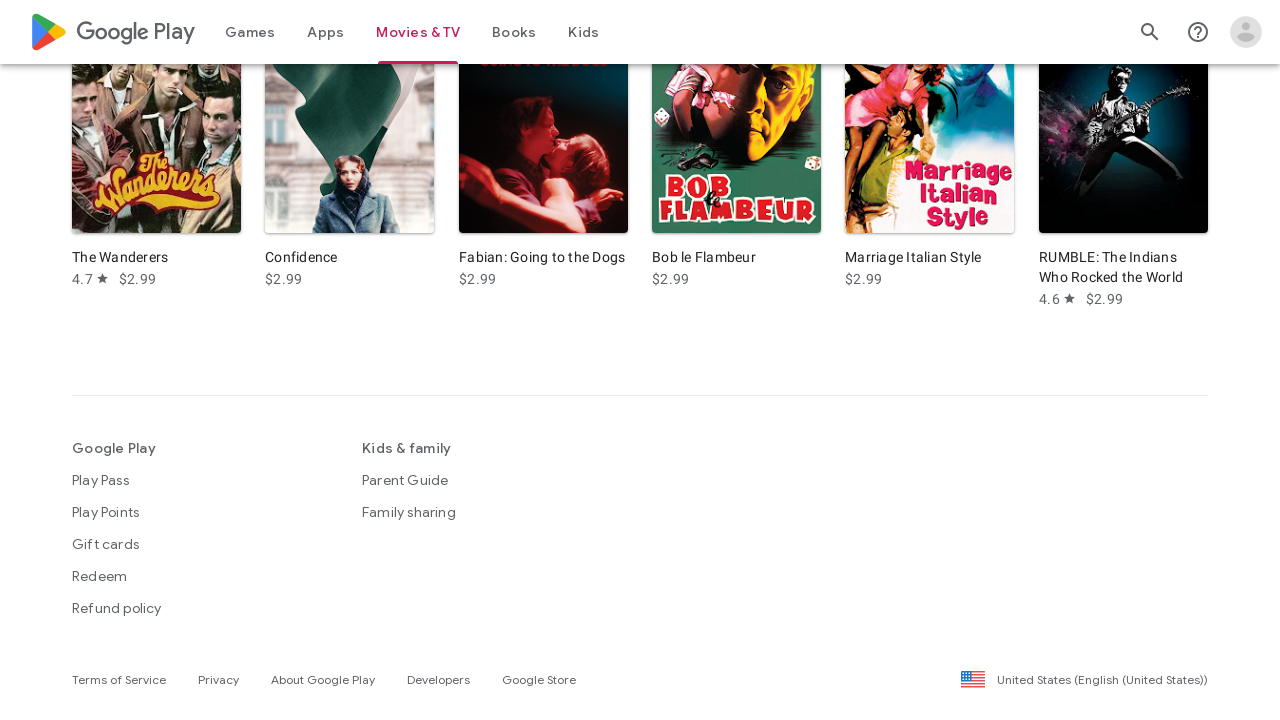

Waited 1000ms for final content to render
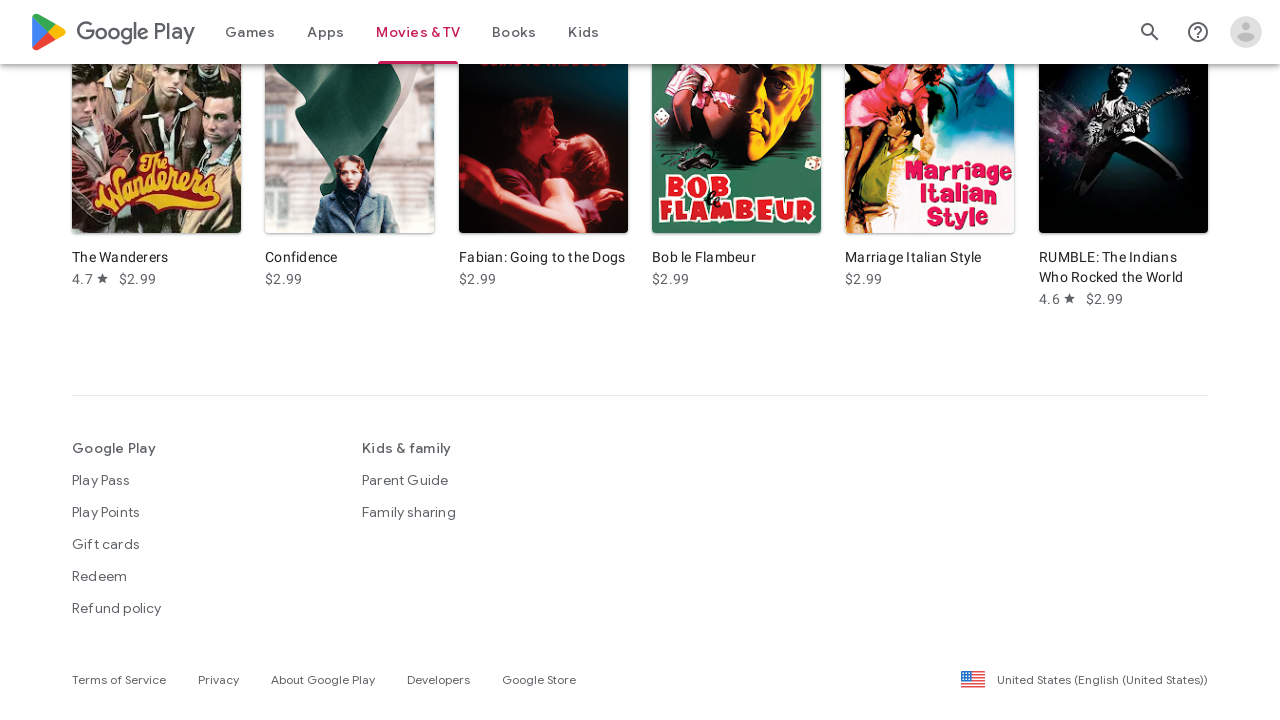

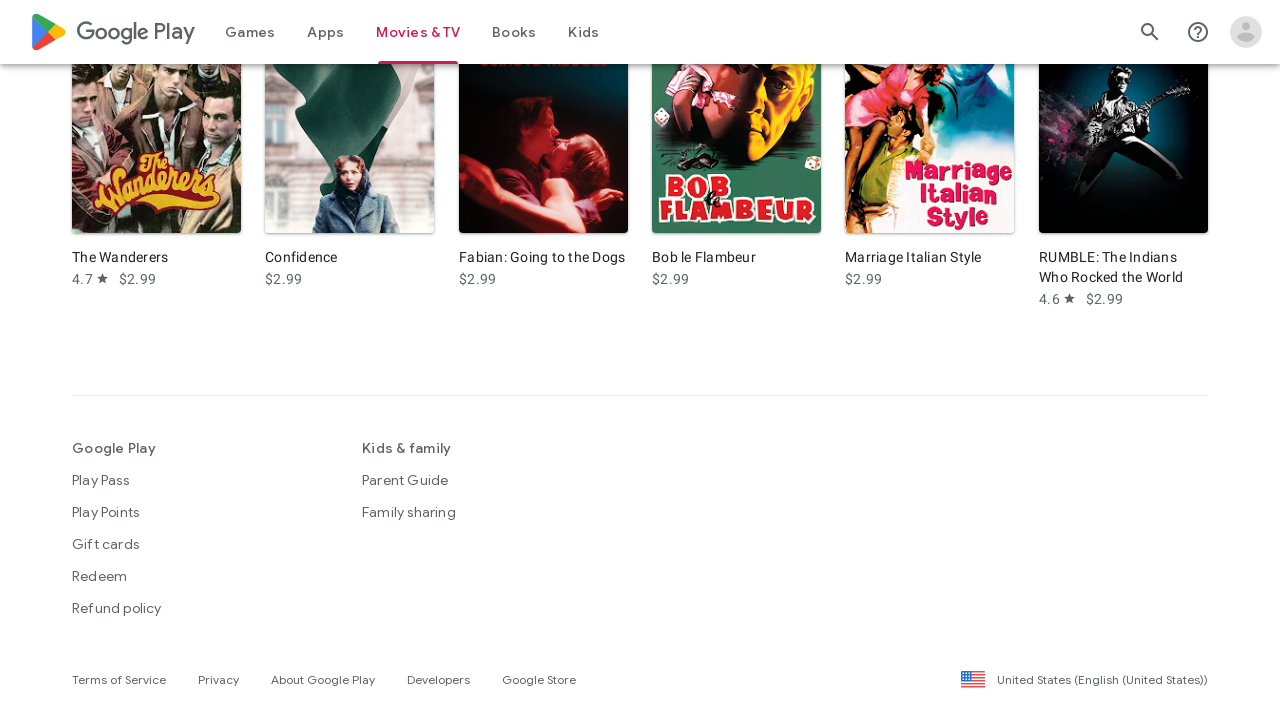